Tests mouse hover functionality by moving the cursor over an image and verifying that a caption with user information appears

Starting URL: http://the-internet.herokuapp.com/hovers

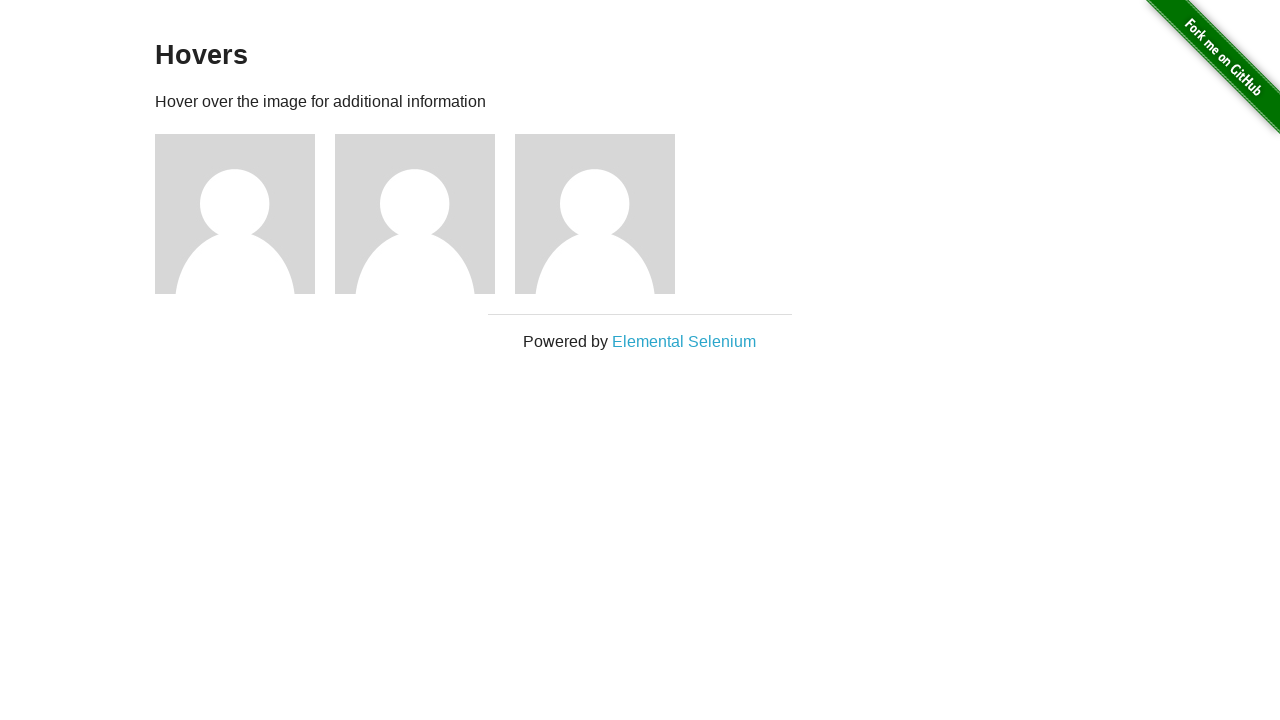

Moved mouse cursor over second image to trigger hover effect at (415, 214) on xpath=//div[@class='figure'][2]/img
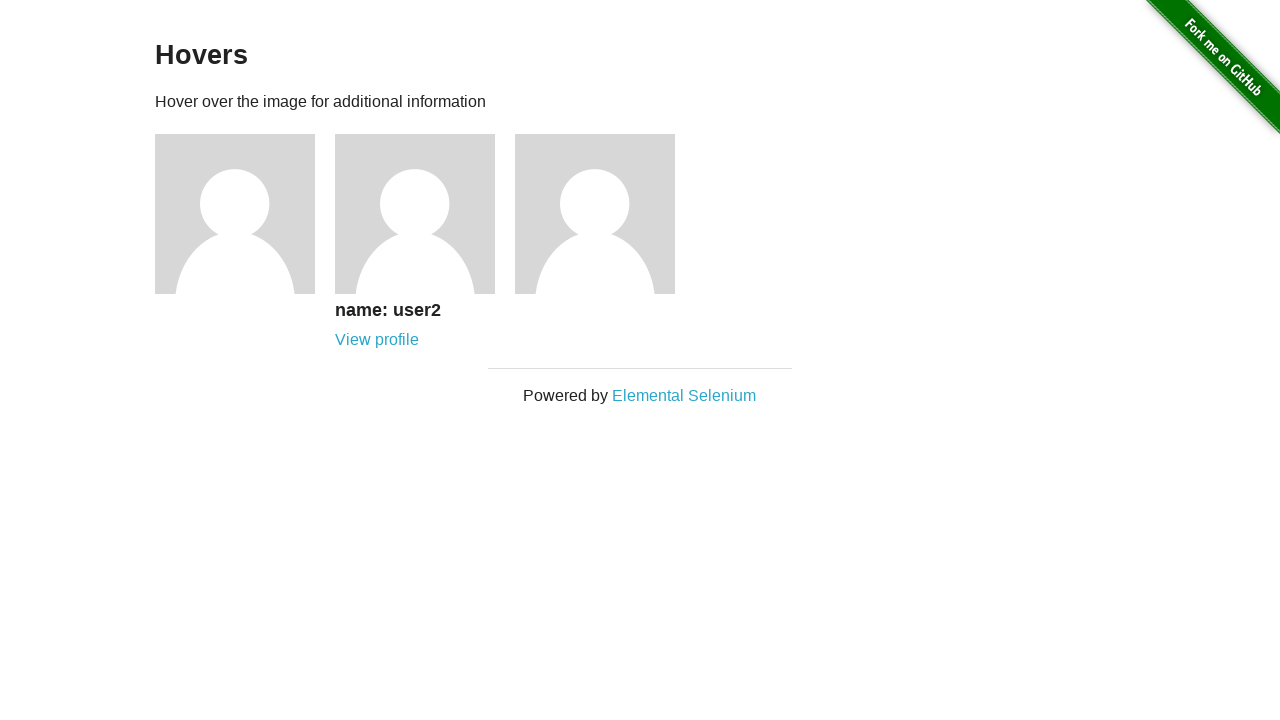

Caption appeared after hovering over the image
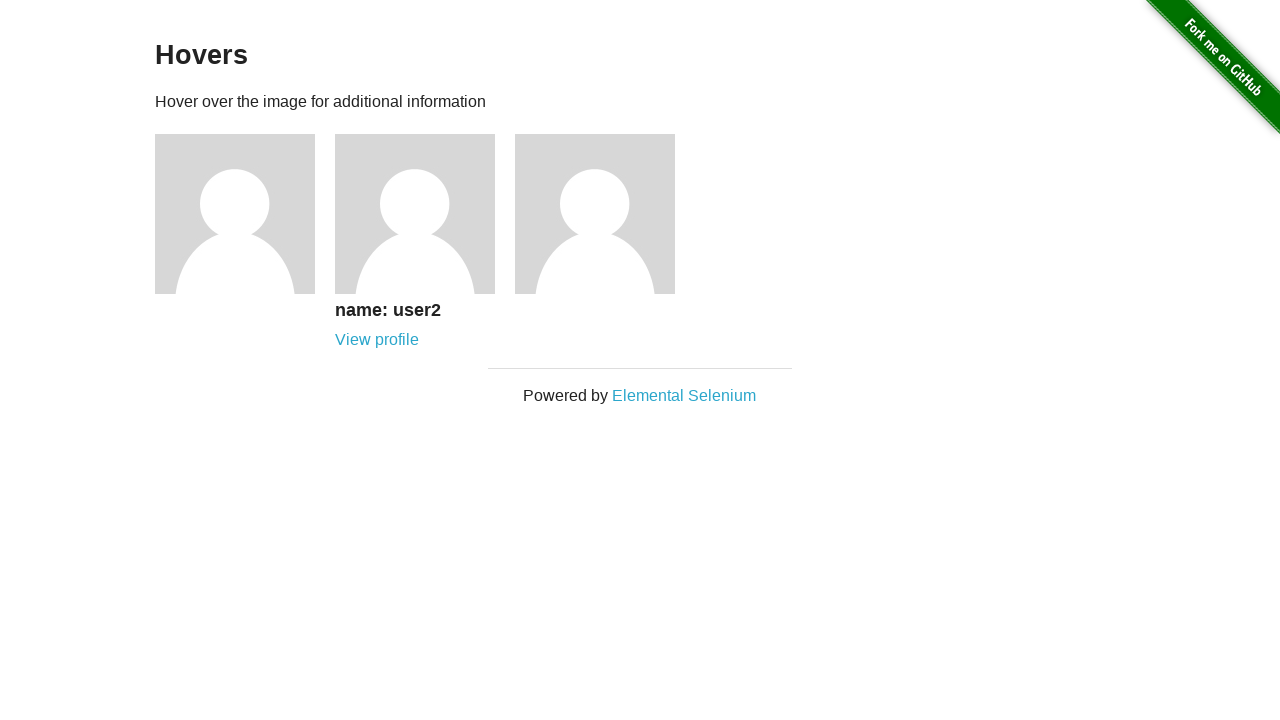

Verified that caption displays 'name: user2'
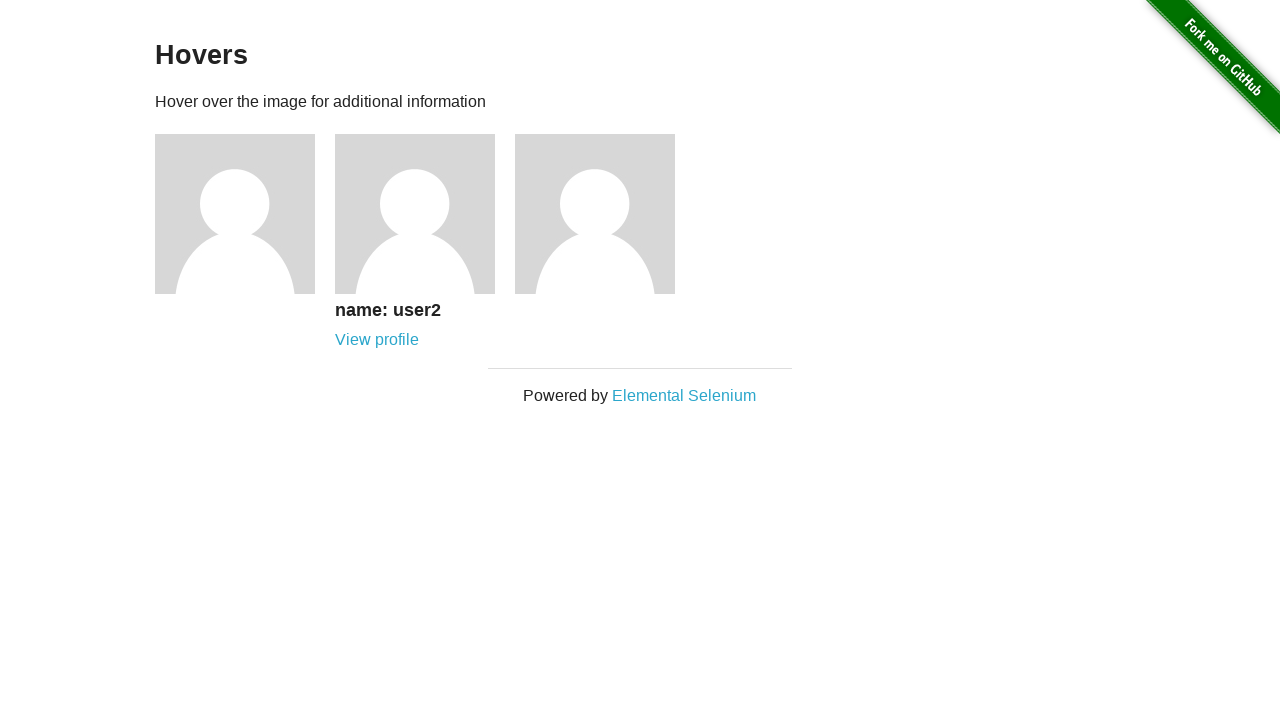

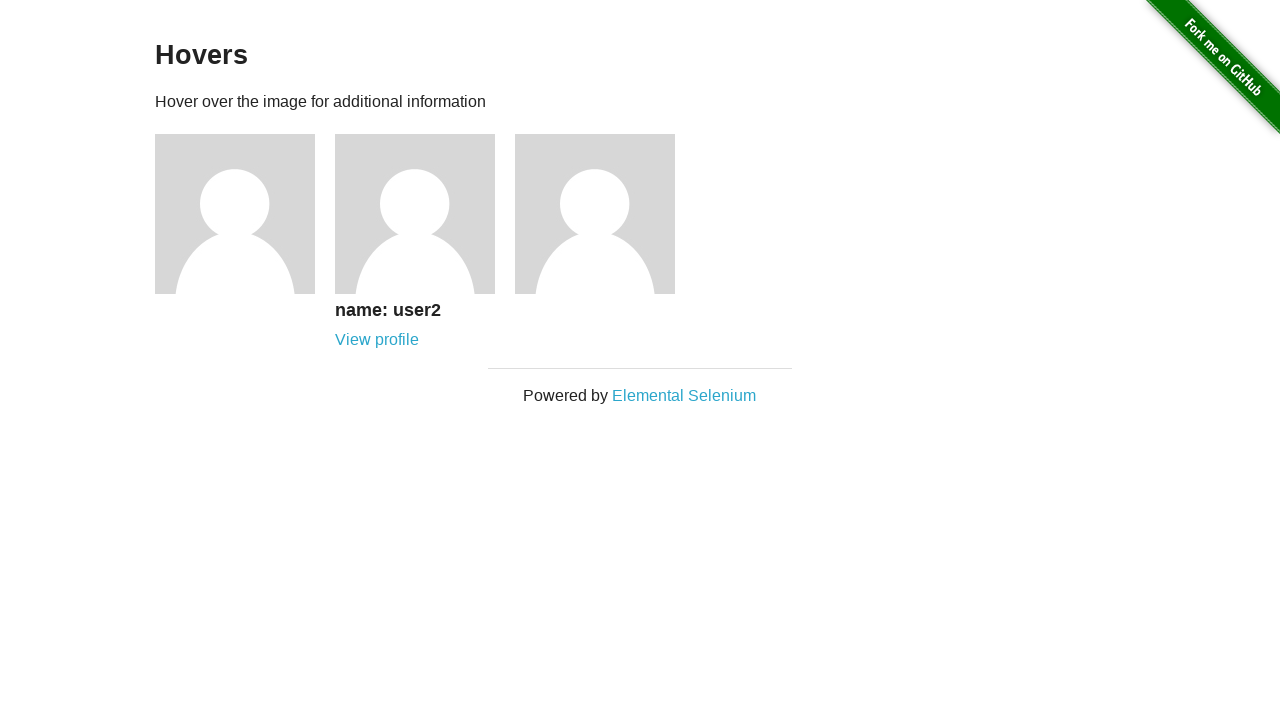